Navigates to CoreSecurity's exploits page and verifies that the page content loads successfully by waiting for the main page element.

Starting URL: https://www.coresecurity.com/core-labs/exploits?page=0

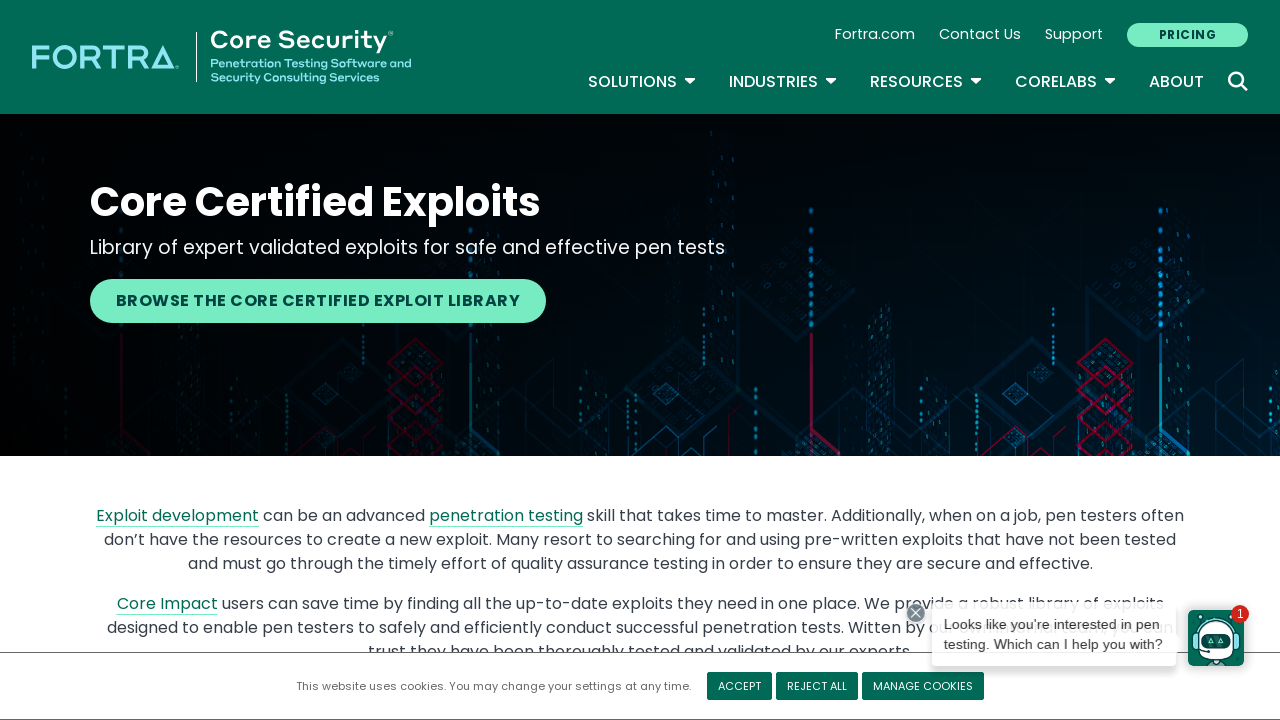

Waited for main page element to load
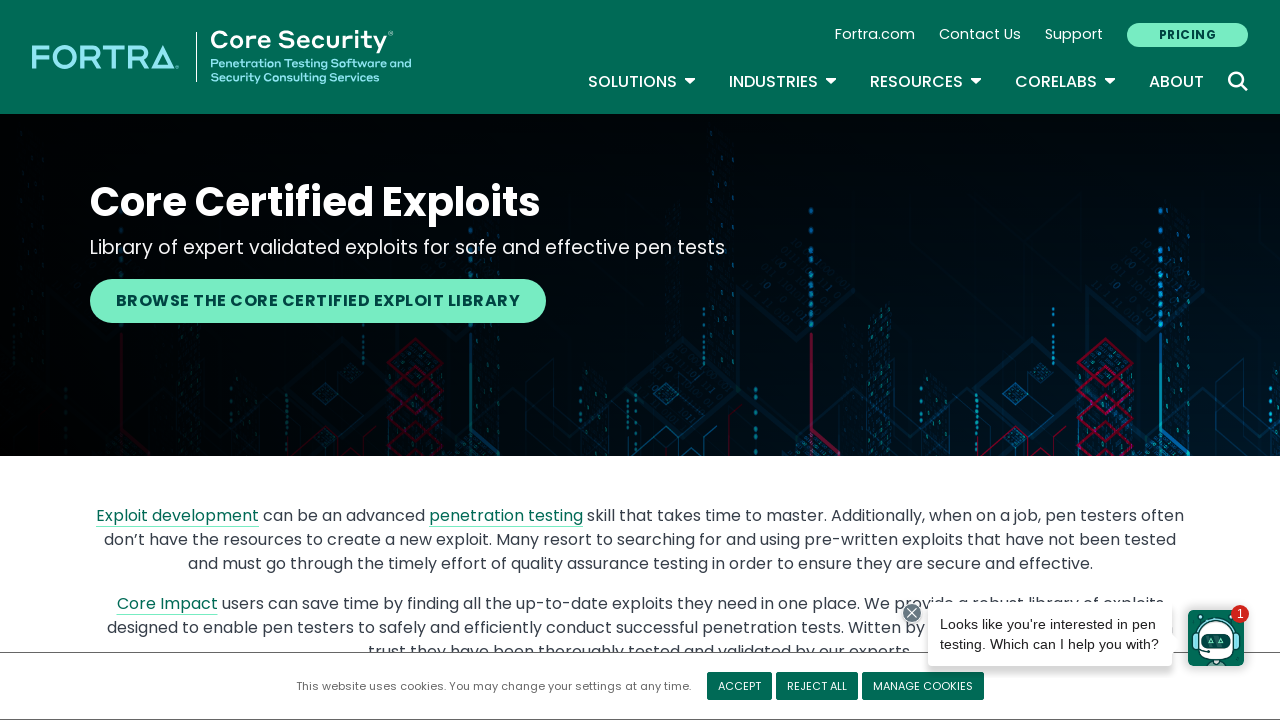

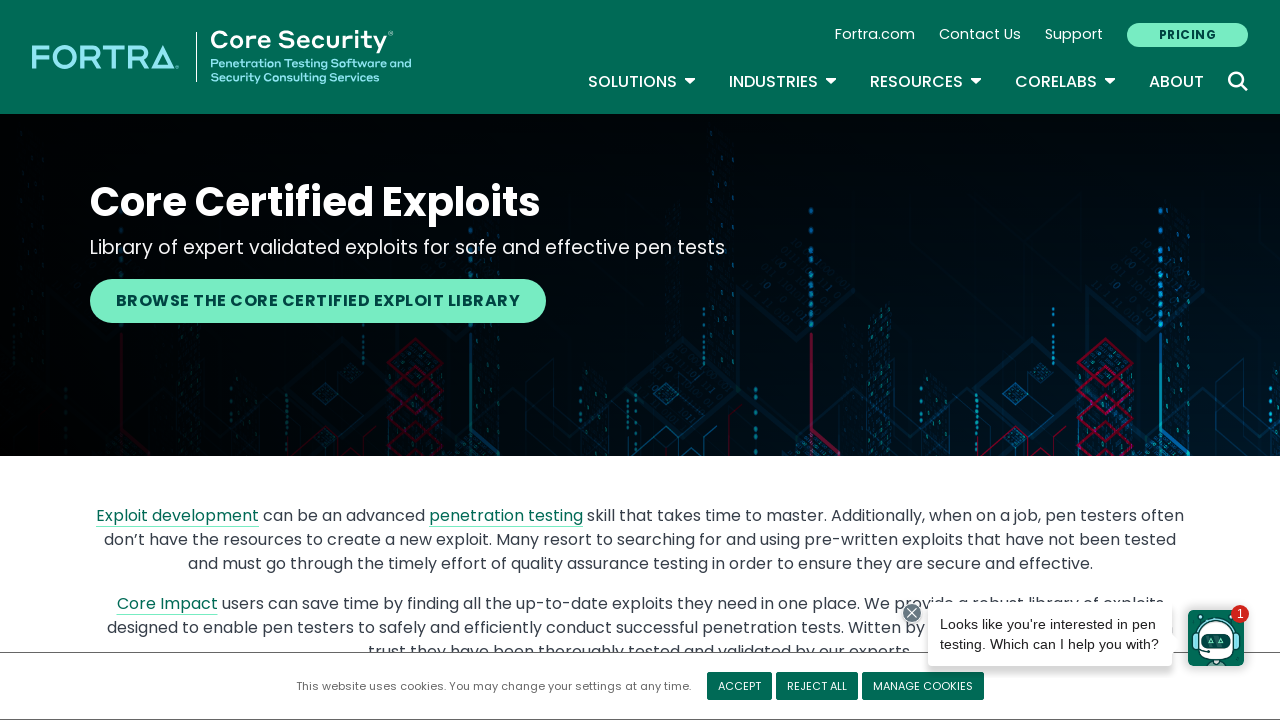